Tests JavaScript alert handling by clicking a button that triggers an alert and then accepting the alert dialog

Starting URL: https://the-internet.herokuapp.com/javascript_alerts

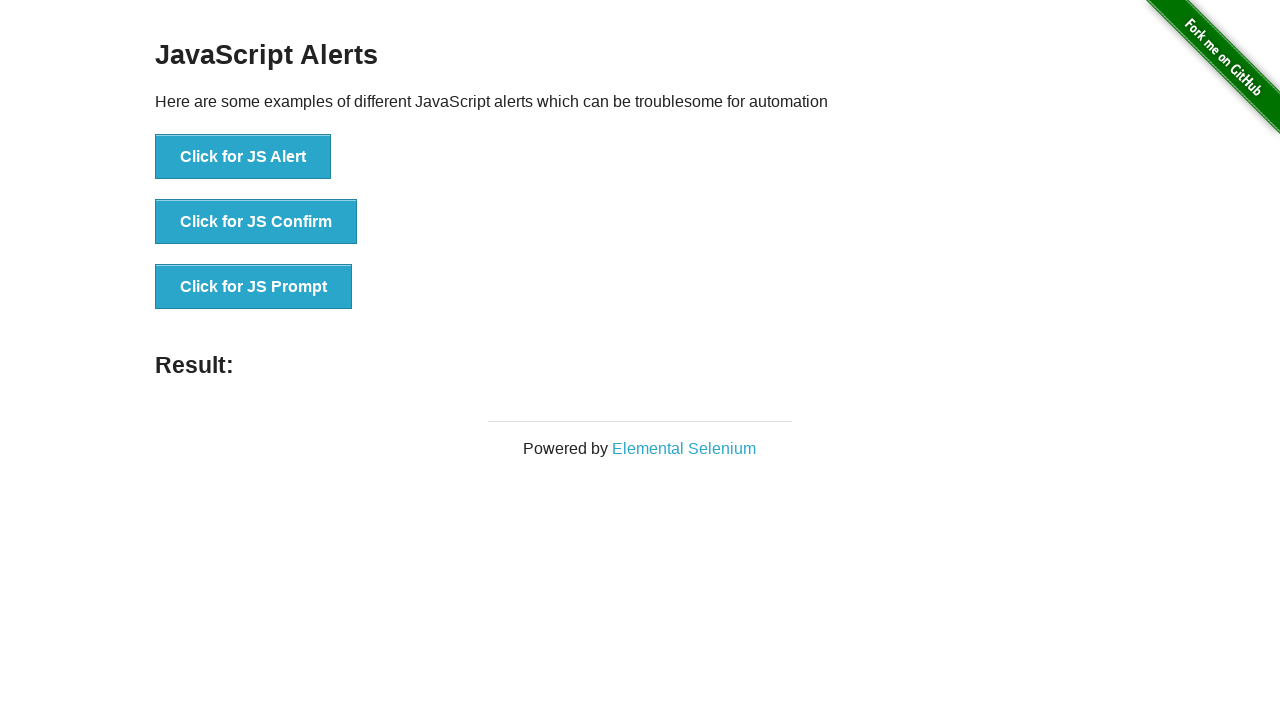

Clicked button to trigger JavaScript alert at (243, 157) on button[onclick='jsAlert()']
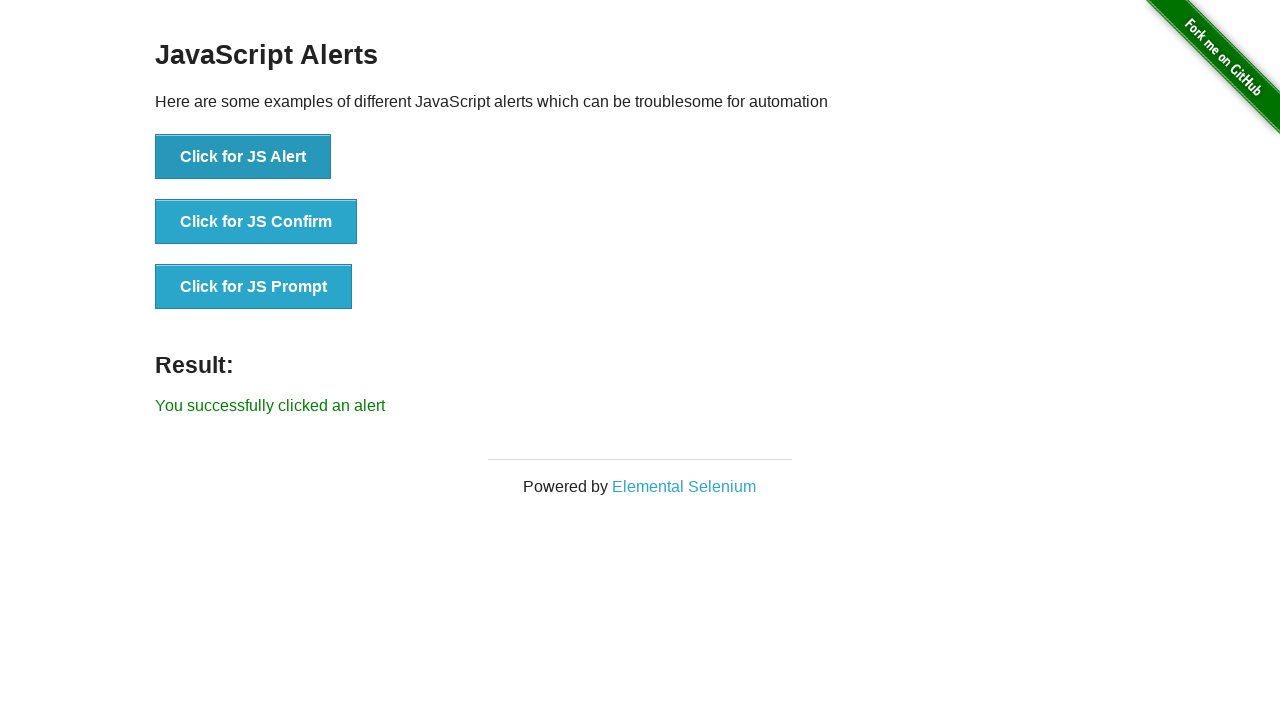

Set up dialog handler to accept alerts
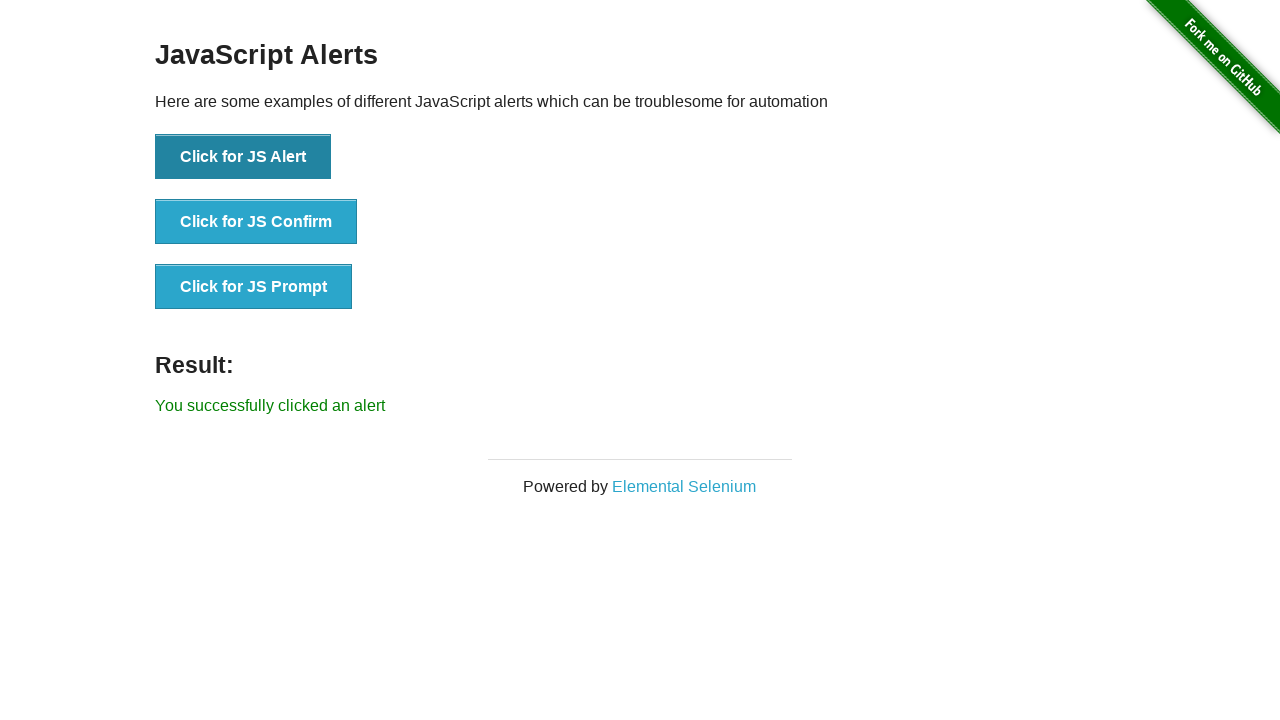

Clicked button to trigger alert again at (243, 157) on button[onclick='jsAlert()']
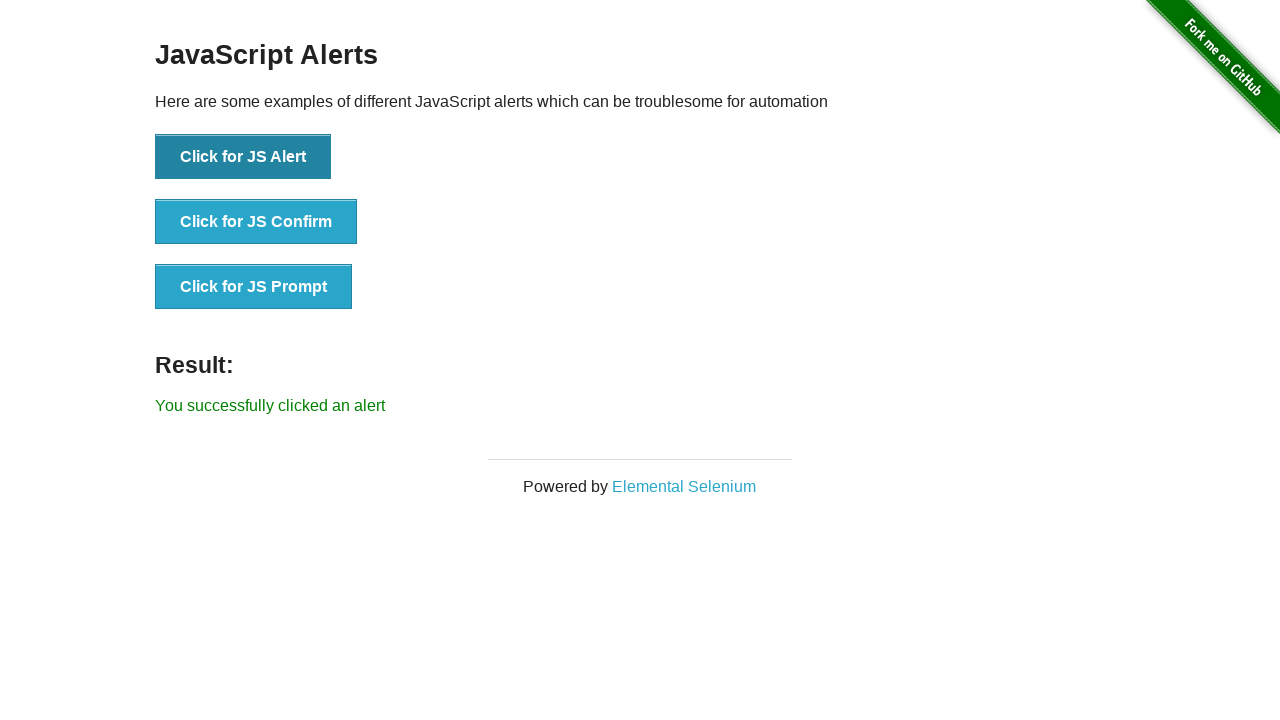

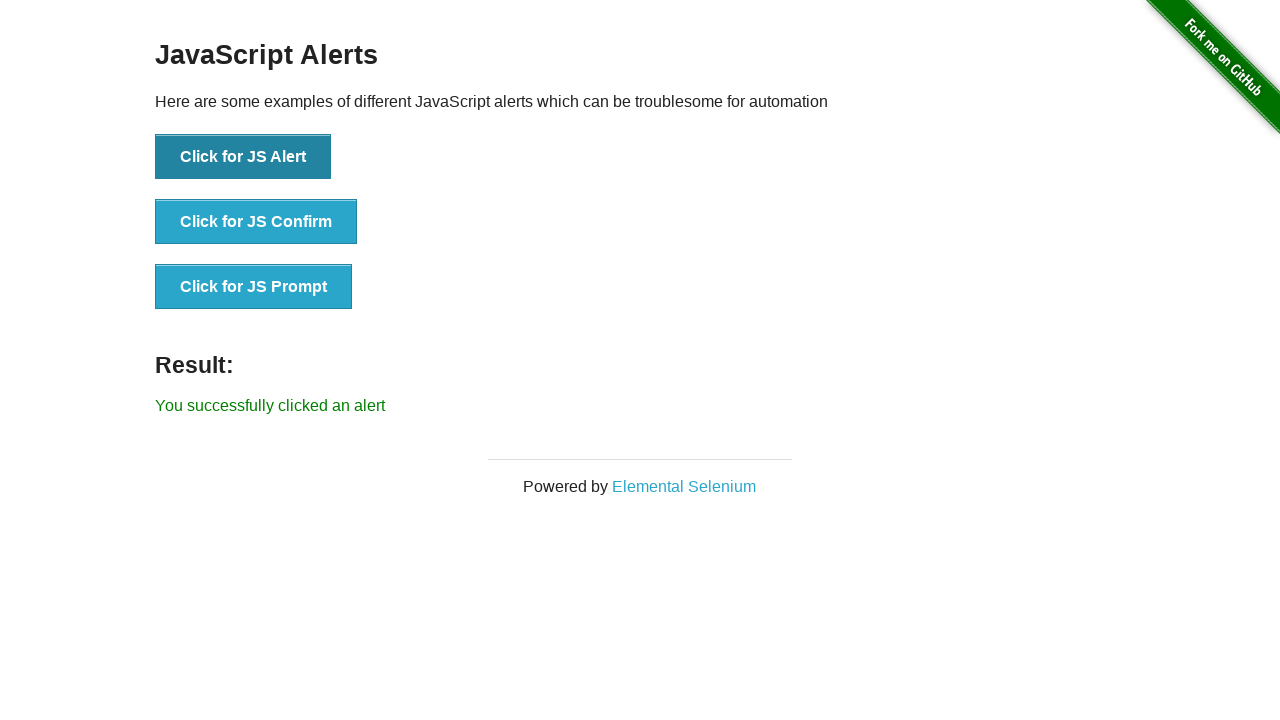